Opens the CNBC website and verifies the page loads successfully.

Starting URL: https://www.cnbc.com/

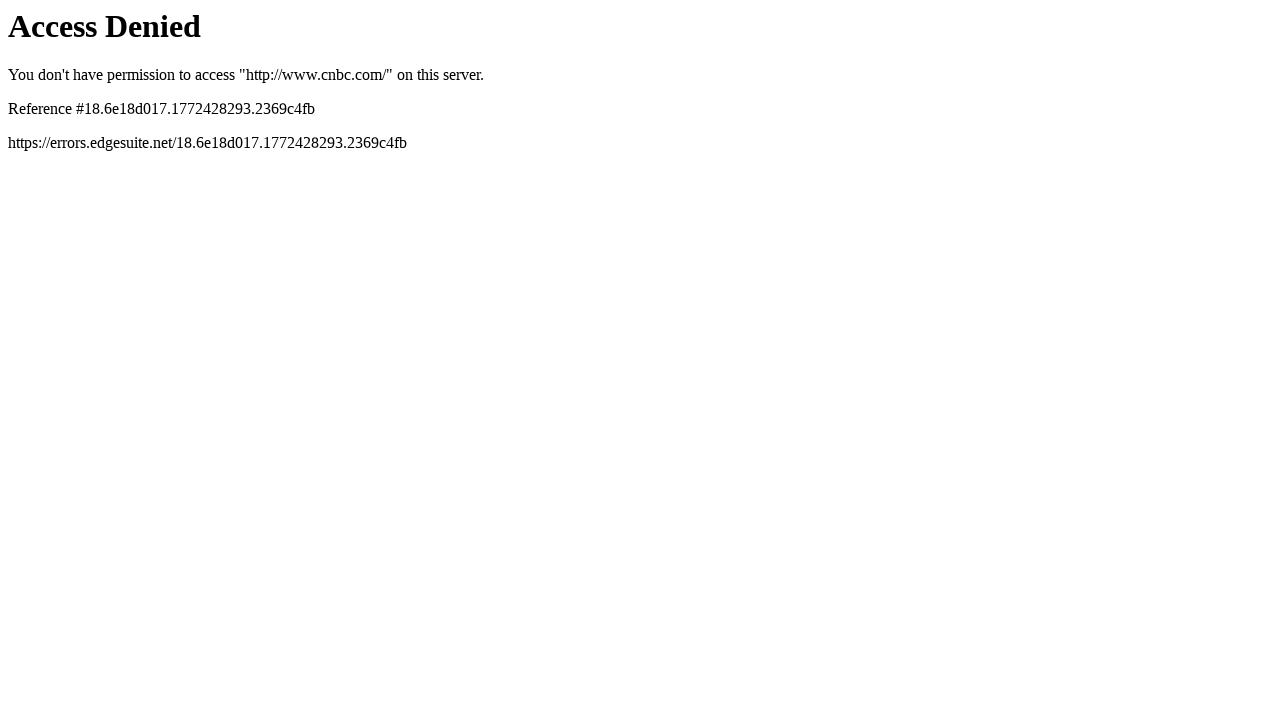

Navigated to CNBC website (https://www.cnbc.com/)
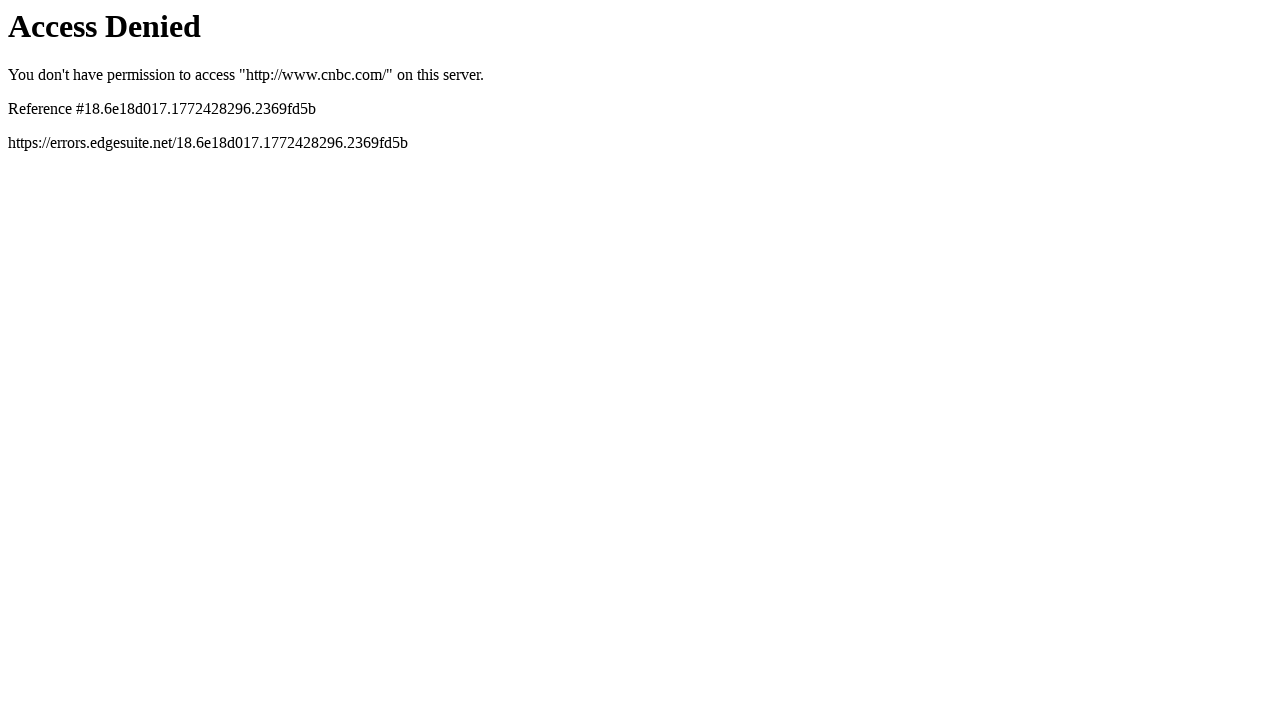

Page DOM content loaded successfully
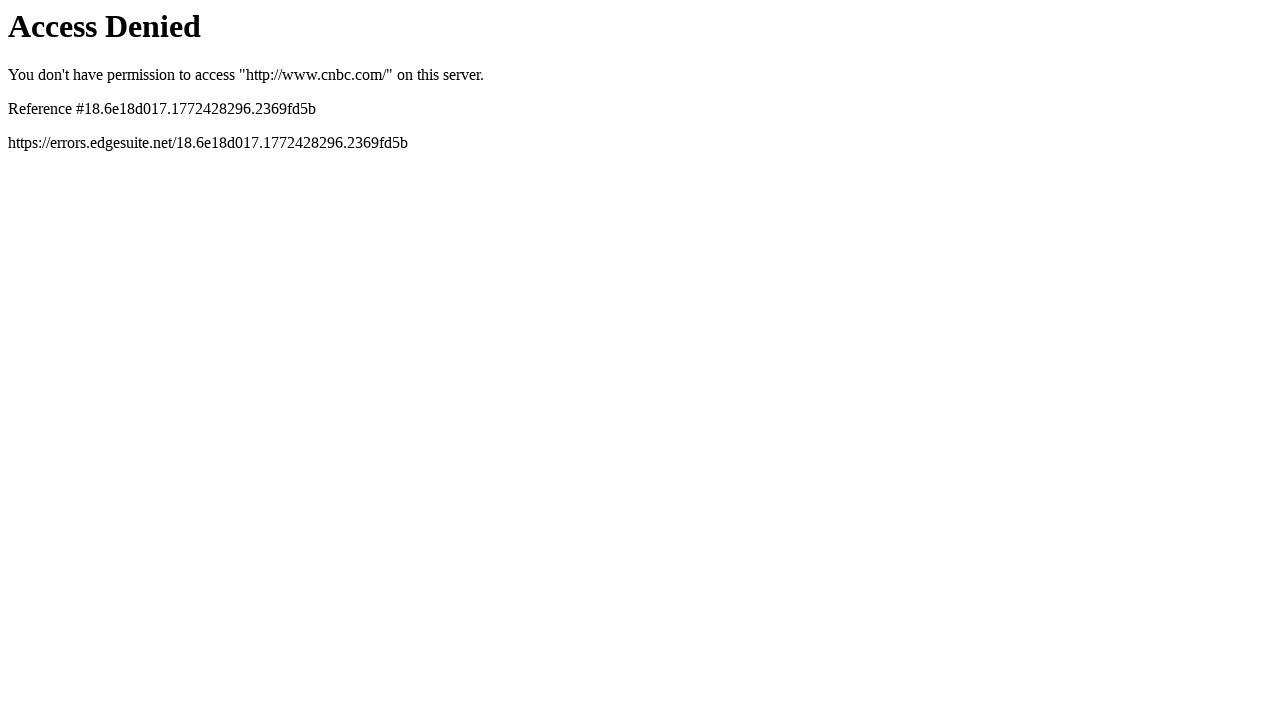

Verified page URL matches expected CNBC homepage URL
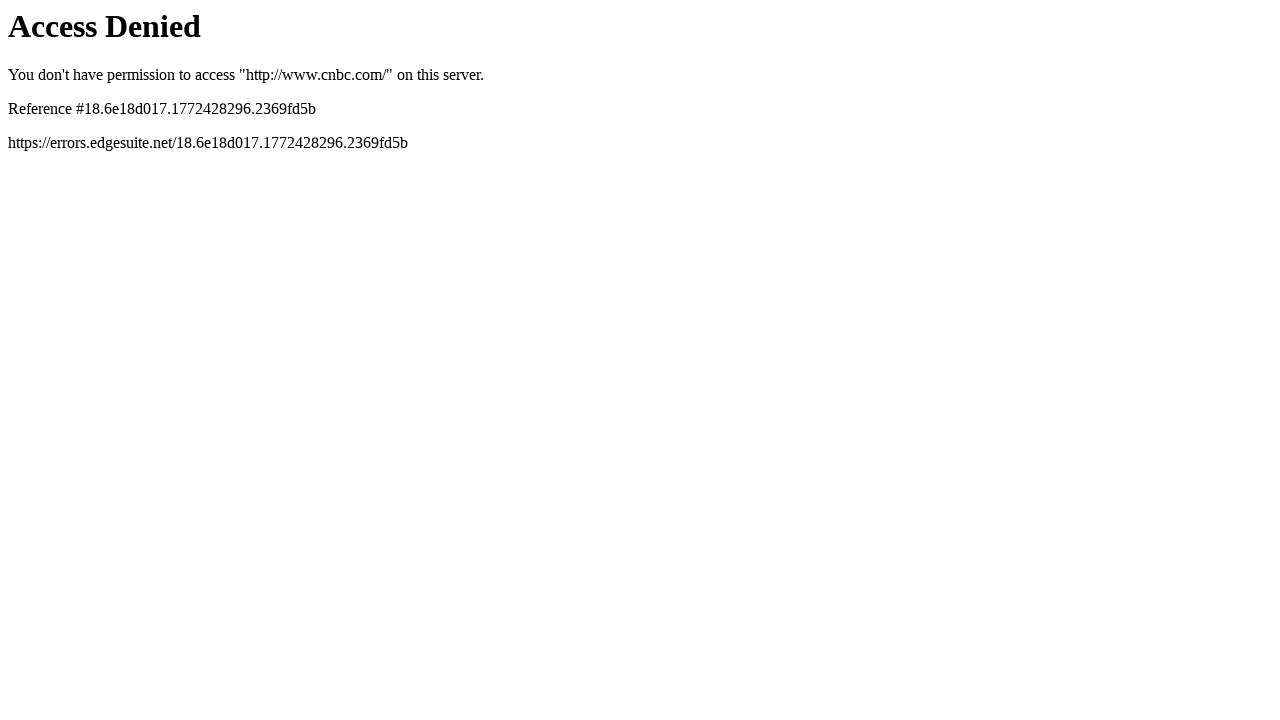

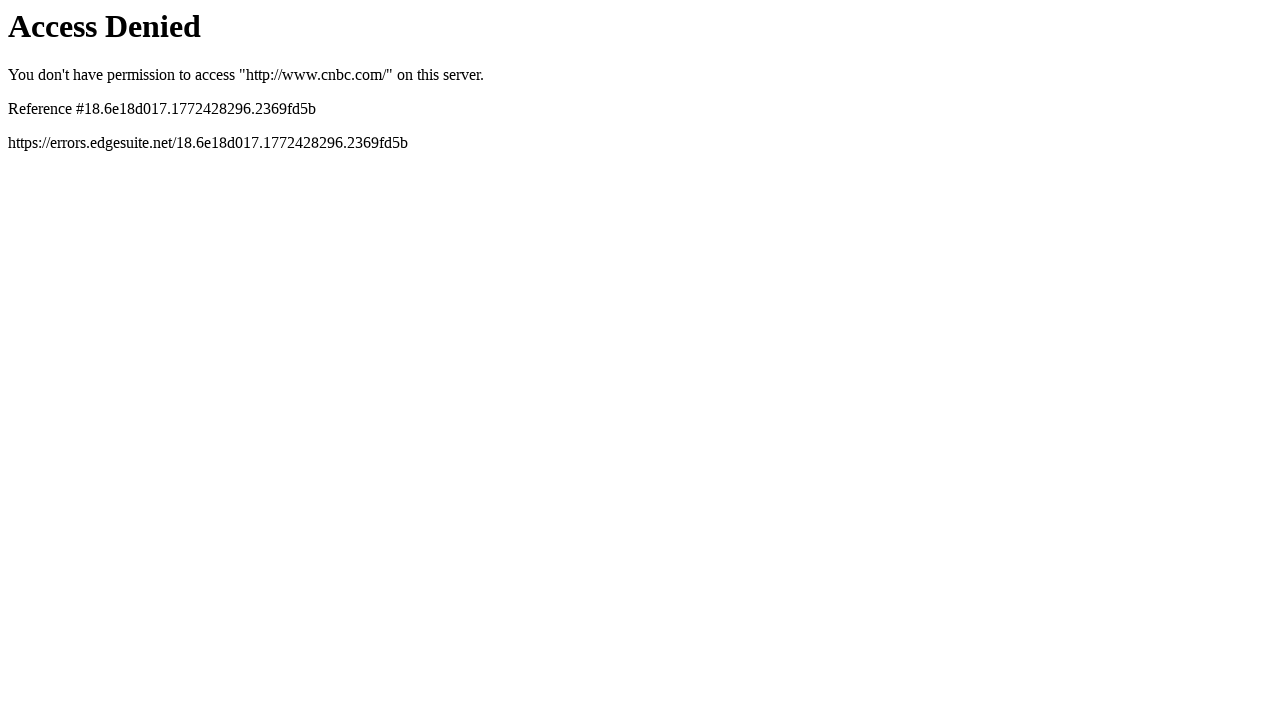